Navigates to a GitHub Pages site and verifies the page loads by checking the page title and URL are accessible.

Starting URL: https://kristinek.github.io/site/

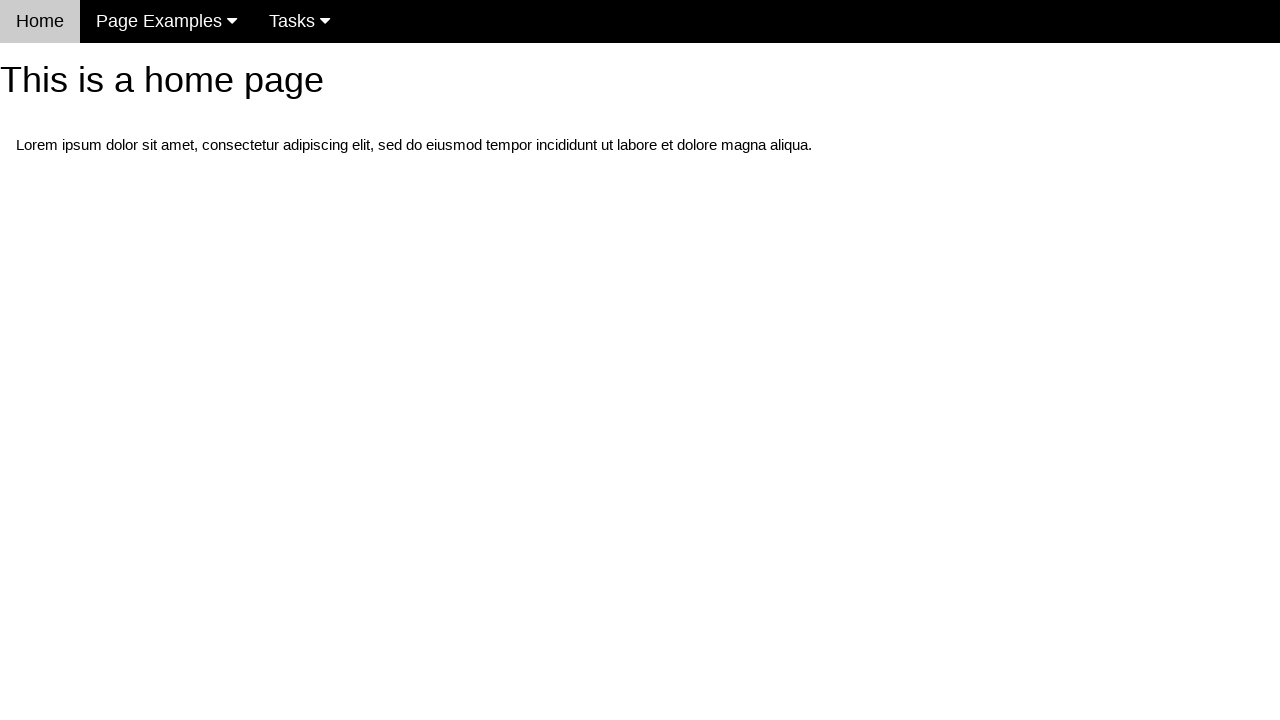

Navigated to GitHub Pages site at https://kristinek.github.io/site/
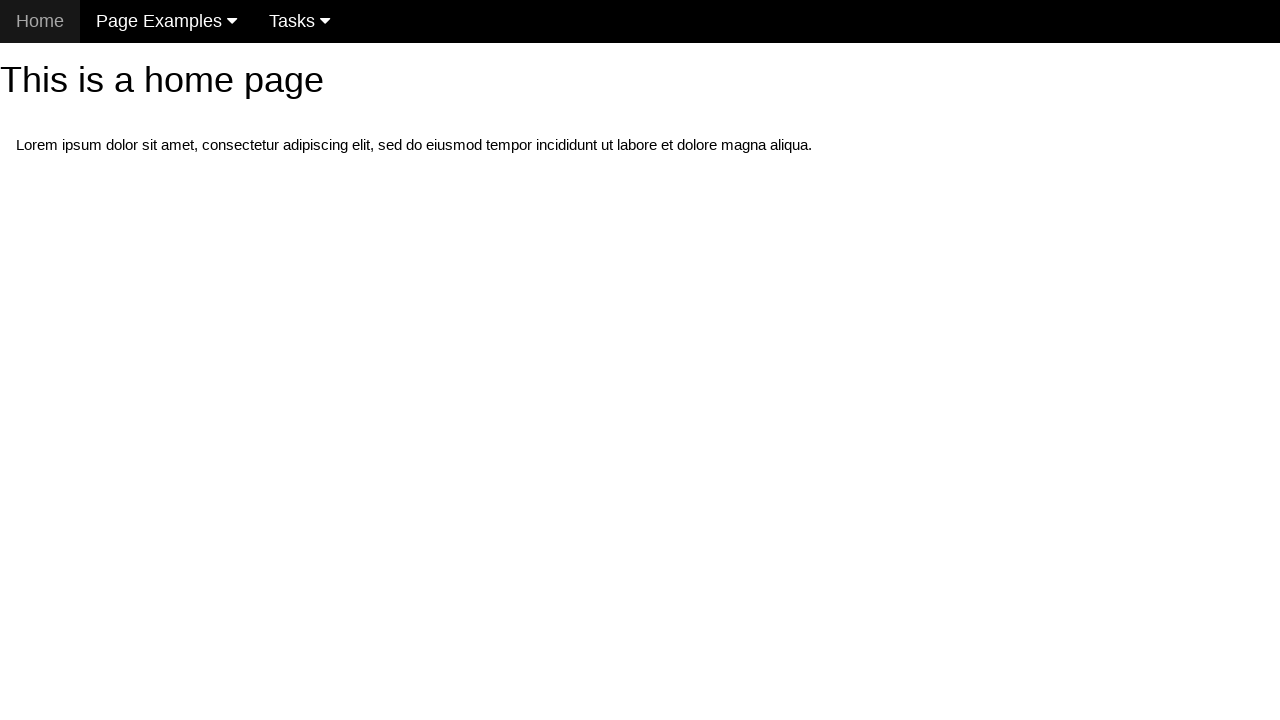

Page fully loaded - DOM content ready
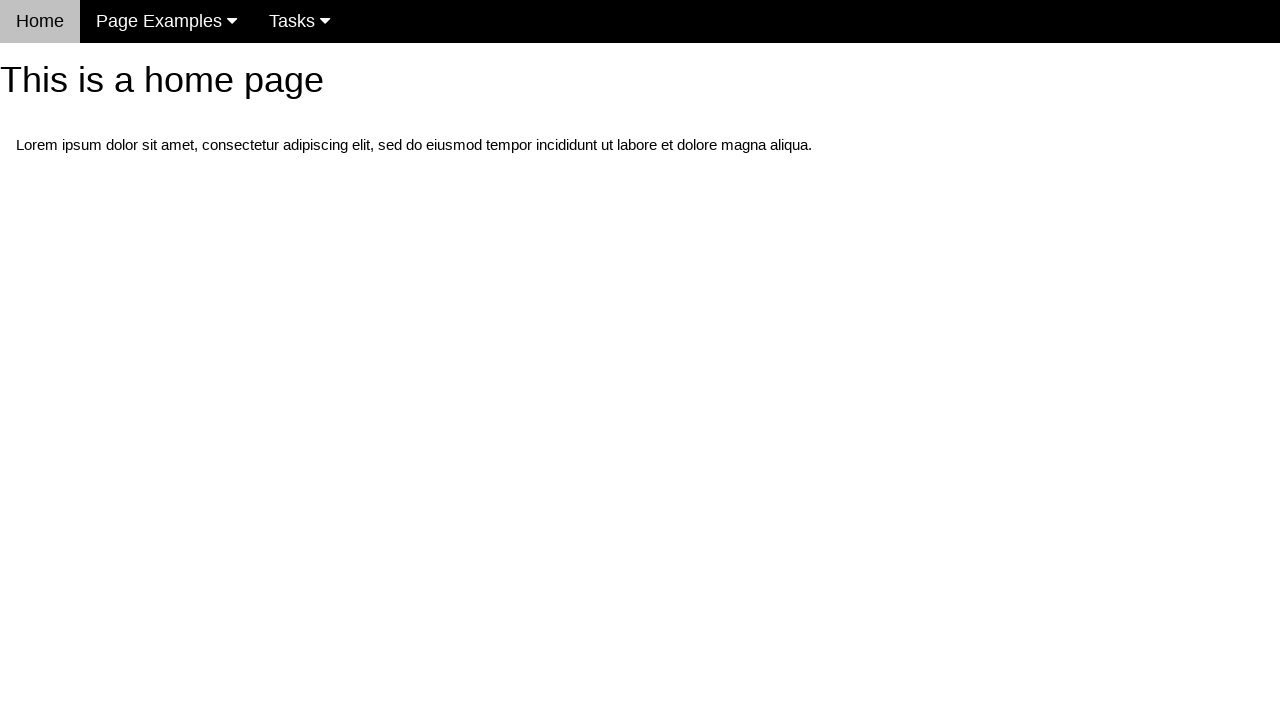

Retrieved page title: 'Home Page for this site'
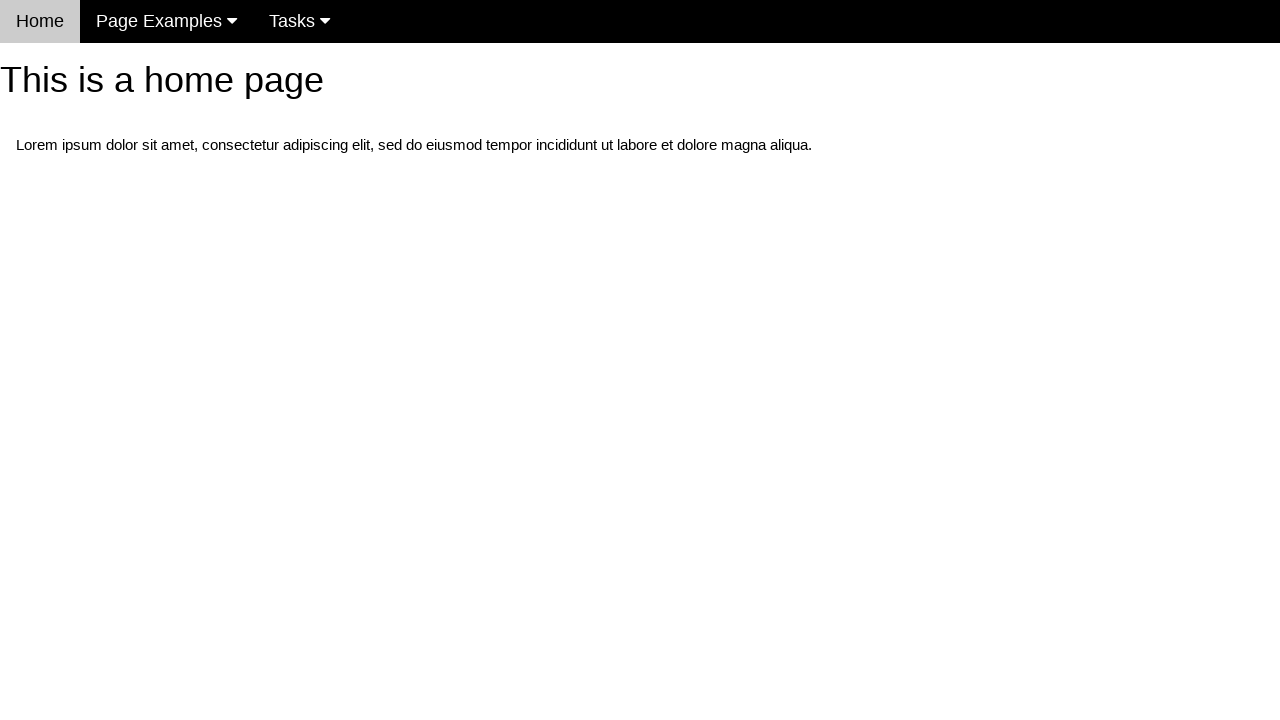

Retrieved current URL: 'https://kristinek.github.io/site/'
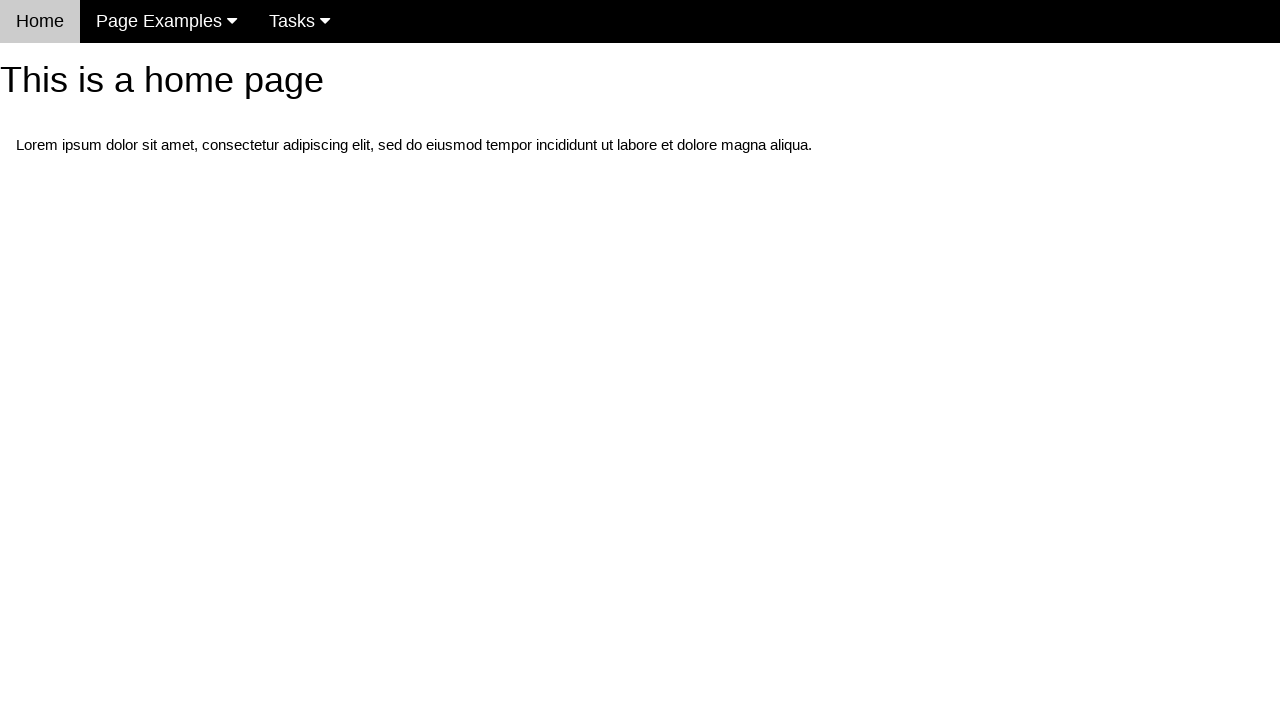

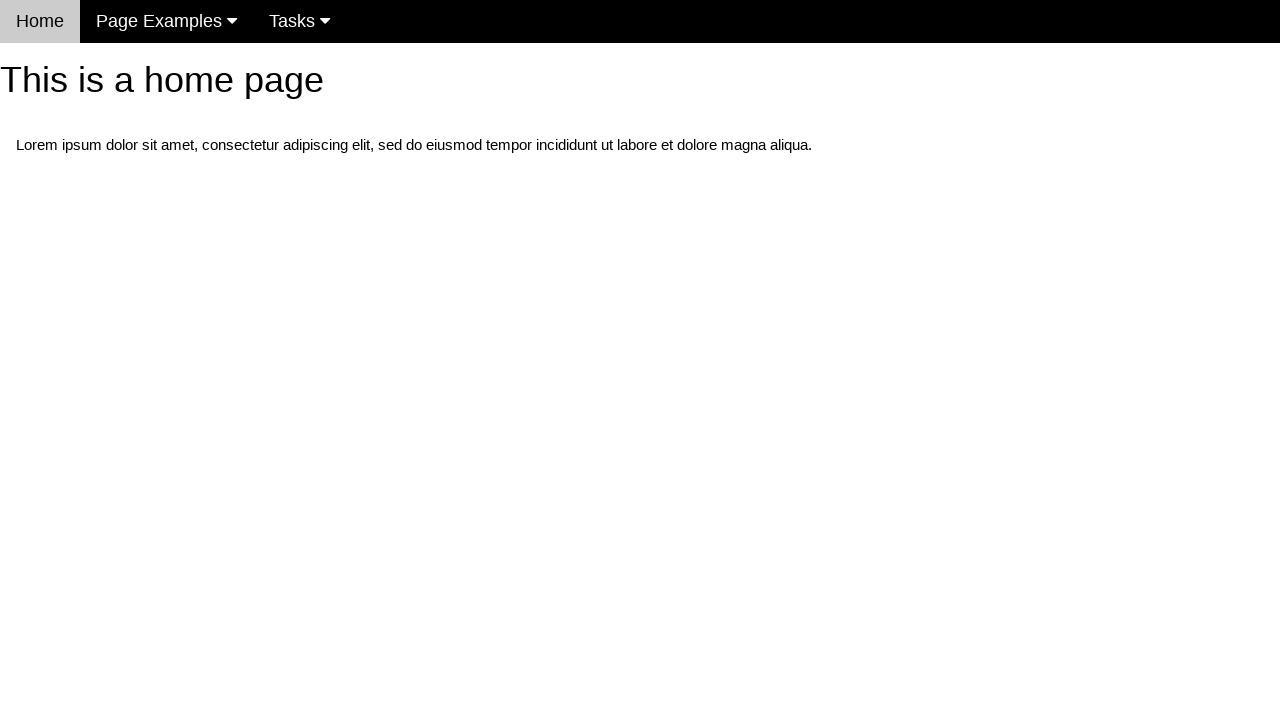